Tests E-Prime checker with single word "nothing", verifying counts

Starting URL: https://www.exploratorytestingacademy.com/app/

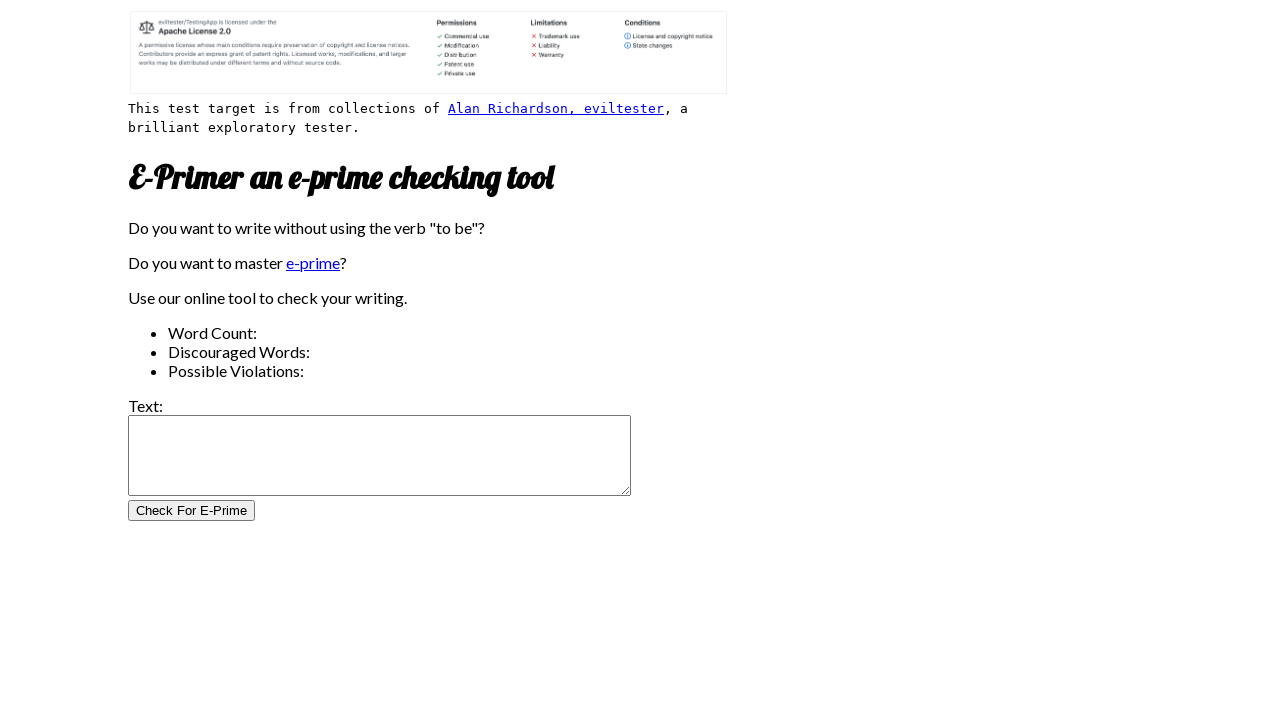

Filled input field with 'nothing' on #inputtext
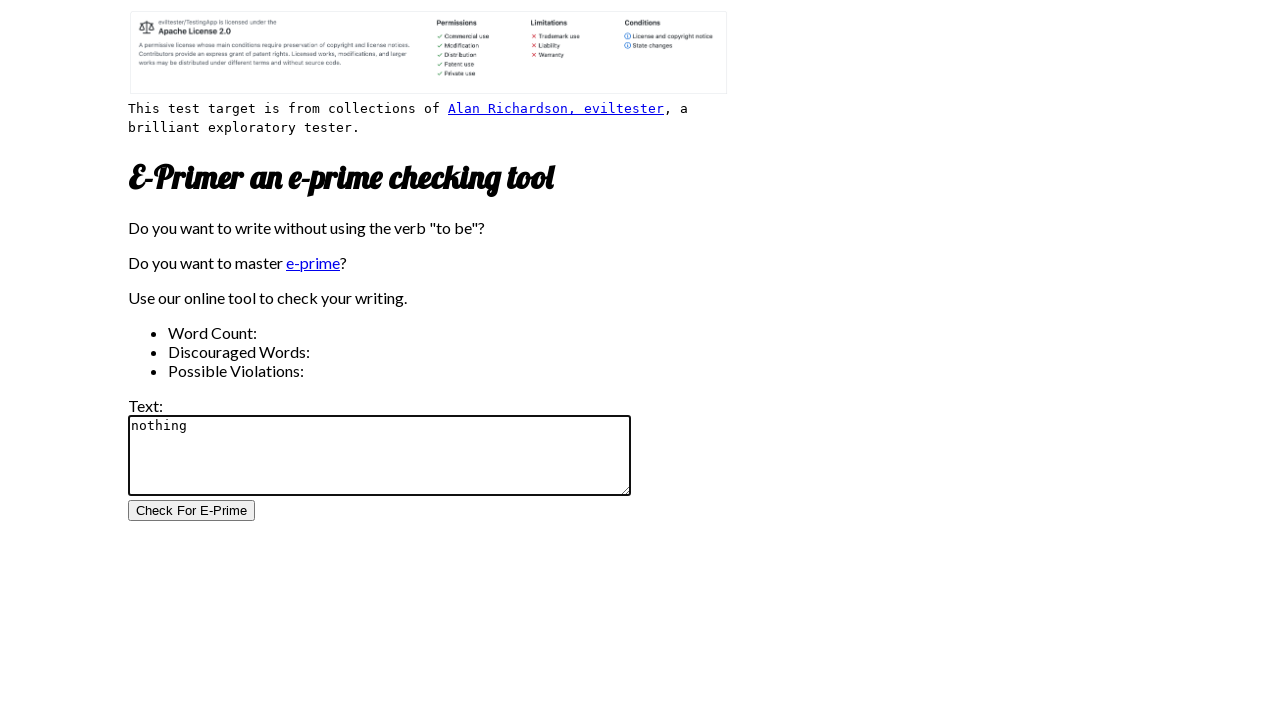

Clicked E-Prime checker button at (192, 511) on #CheckForEPrimeButton
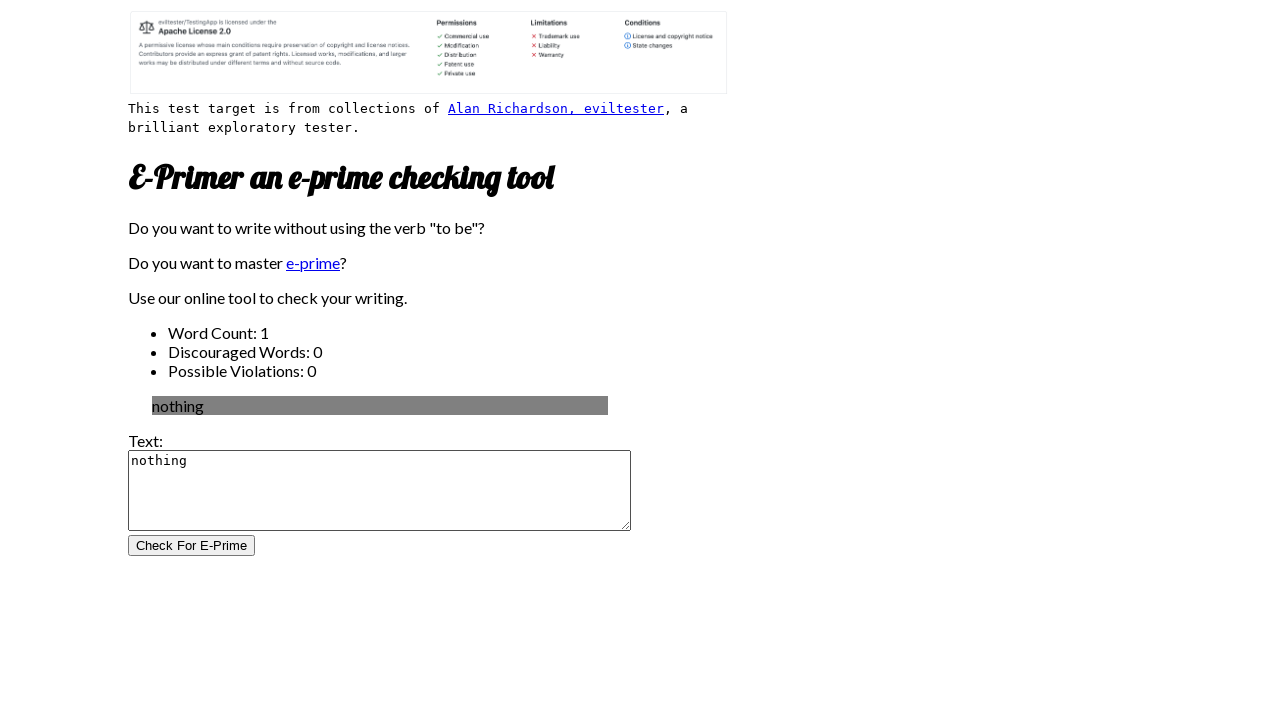

Word count results loaded and displayed
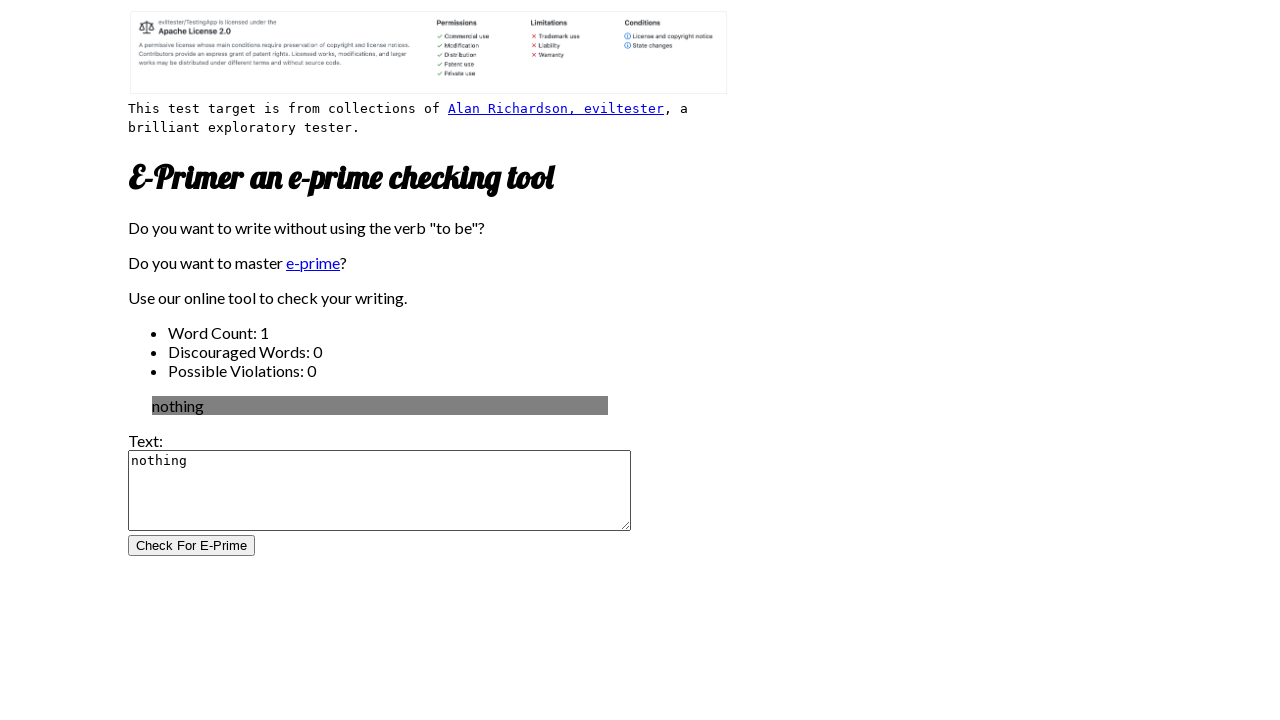

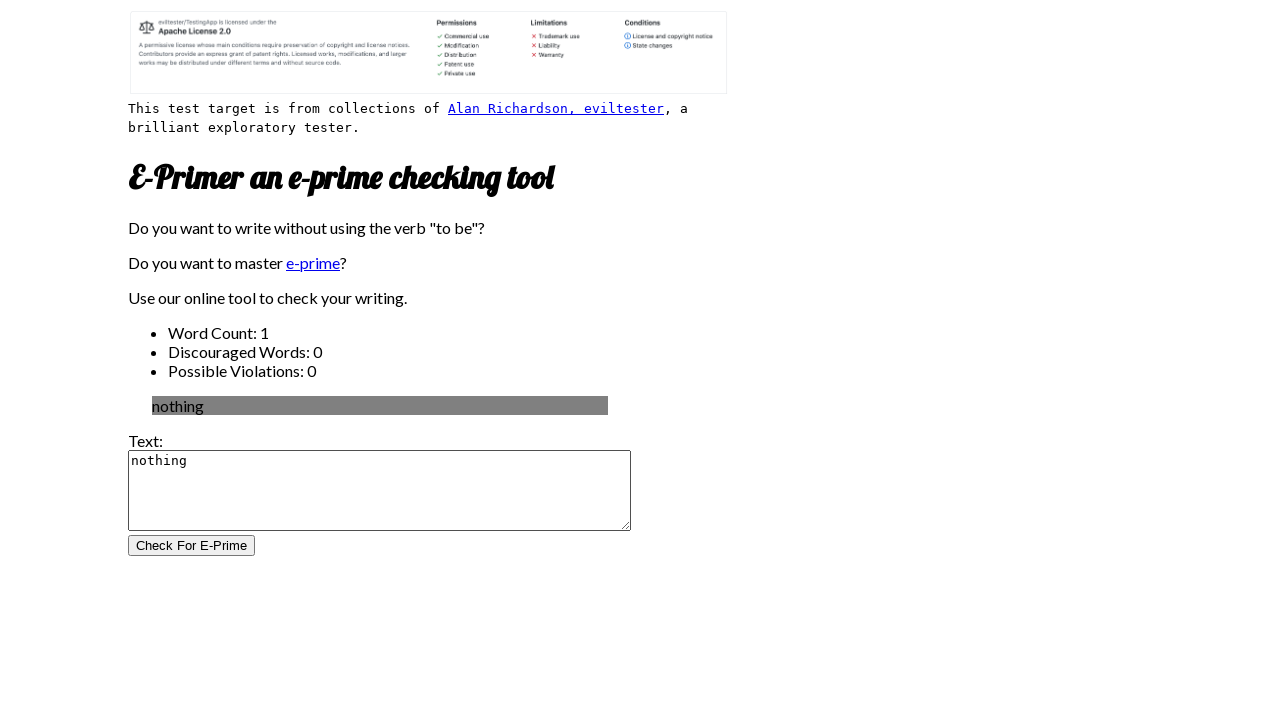